Tests the quote form by entering a username into the username field

Starting URL: https://skryabin.com/market/quote.html

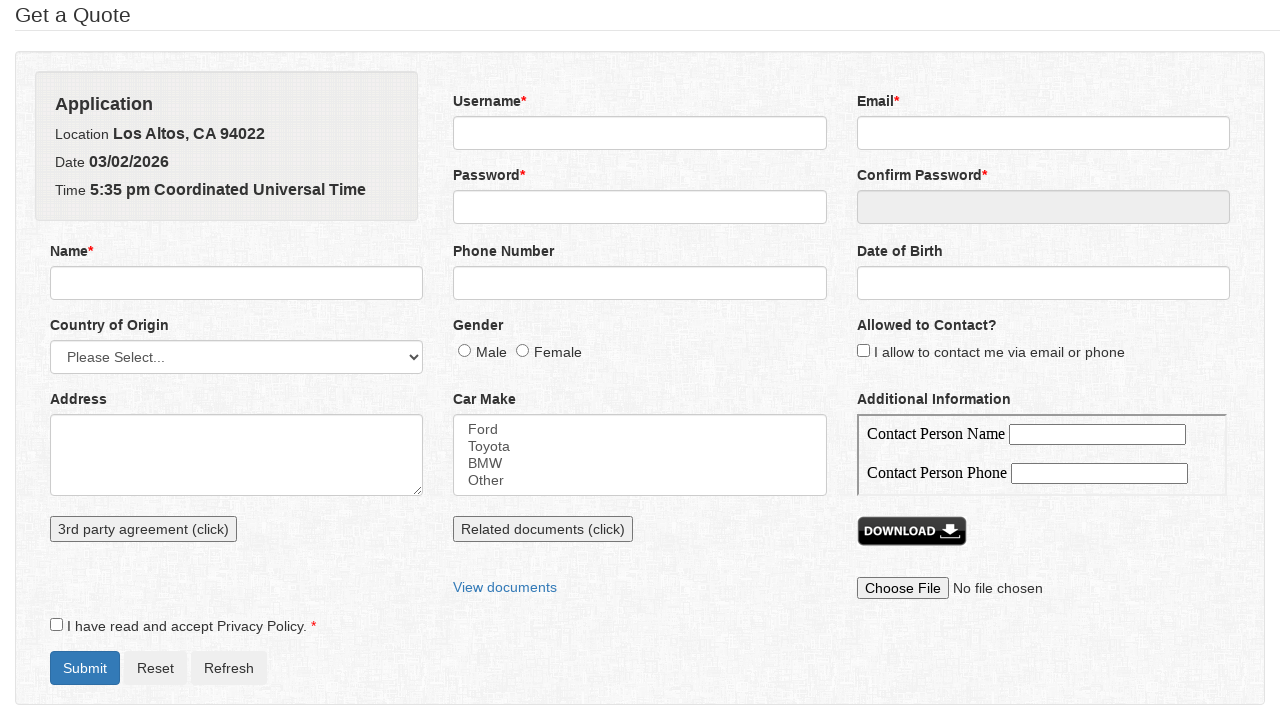

Navigated to quote form page
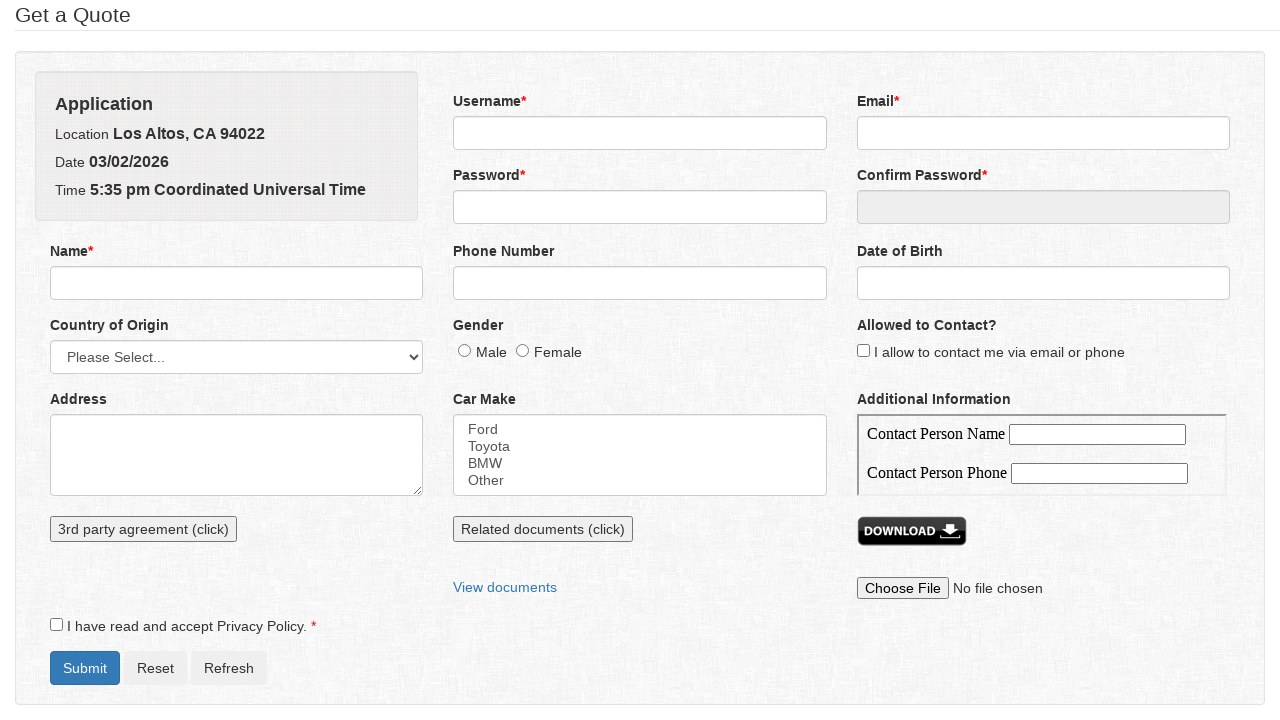

Filled username field with 'jdoe' on input[name='username']
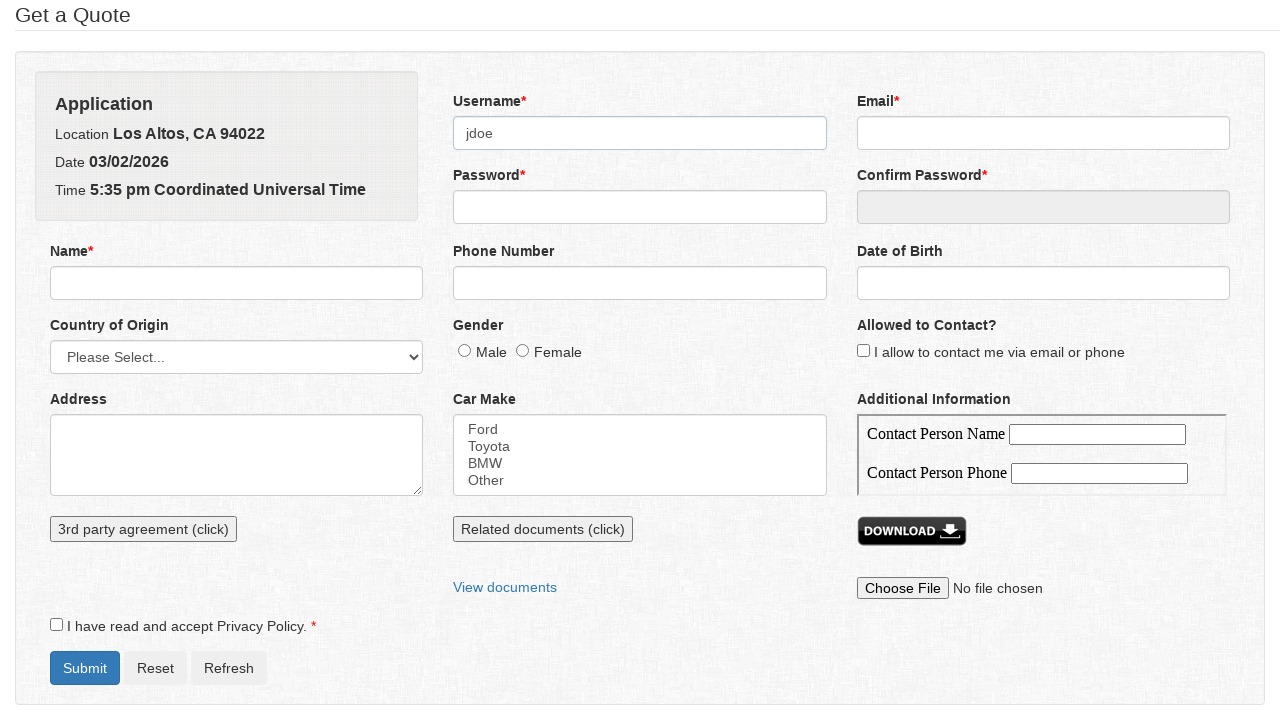

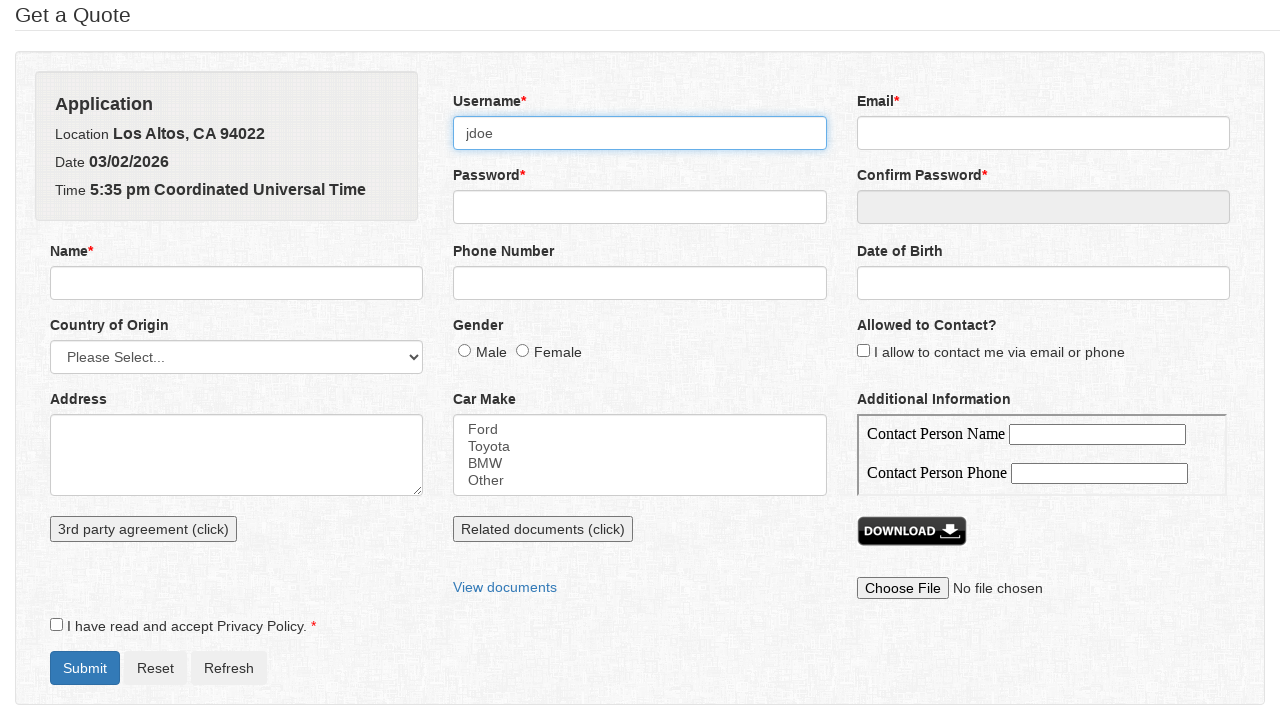